Tests window handling by clicking a link that opens a new window, extracting text from the child window, and using that text to fill a form field in the parent window

Starting URL: https://rahulshettyacademy.com/loginpagePractise/#/

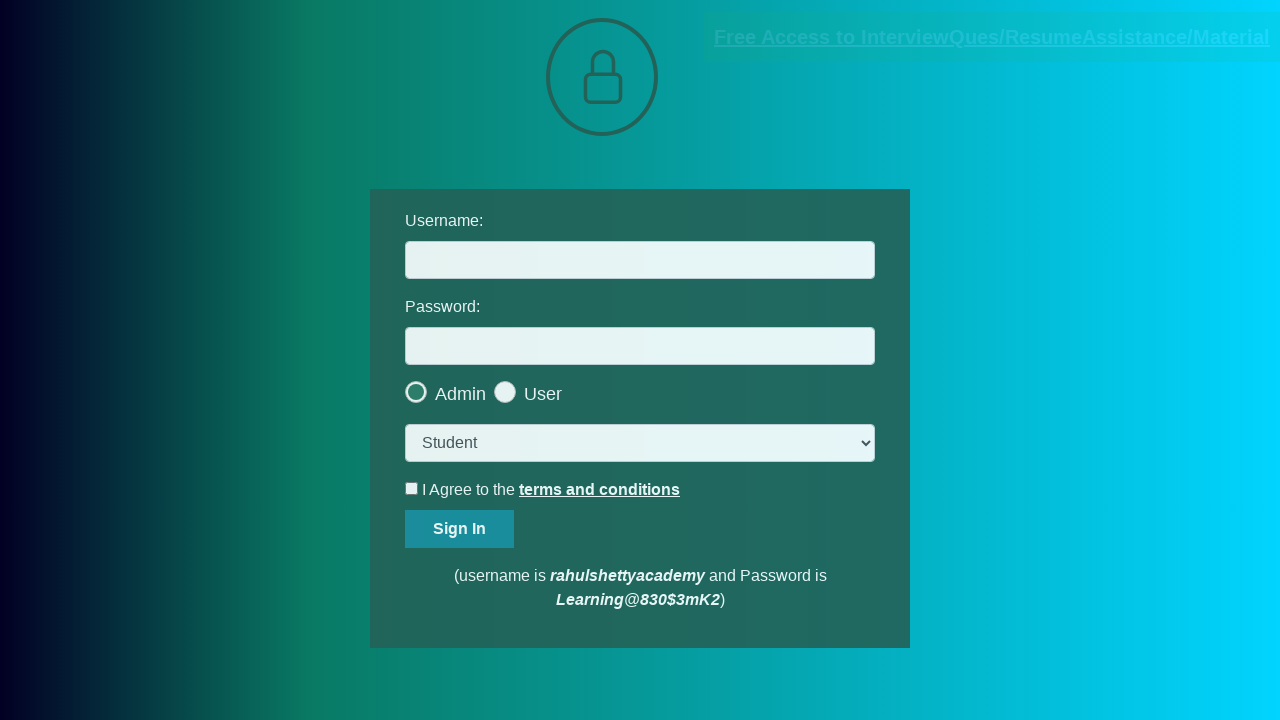

Clicked blinking text link to open new window at (992, 37) on .blinkingText
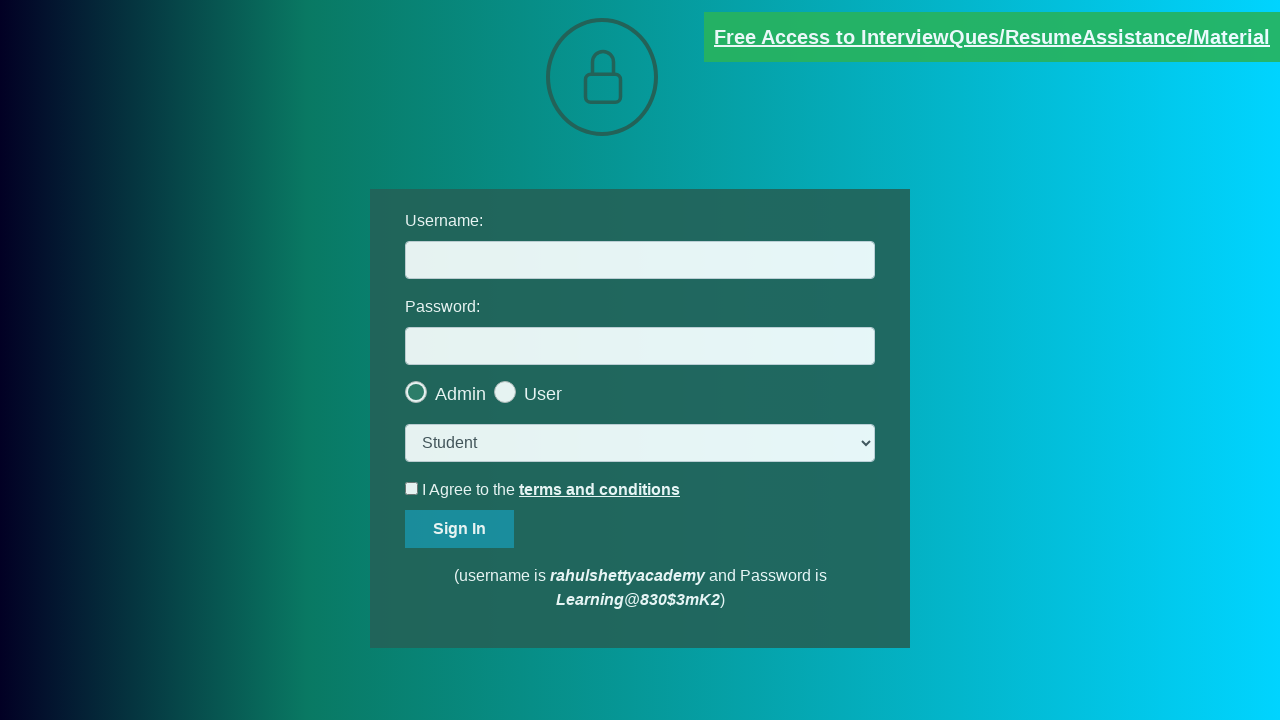

Captured new window handle
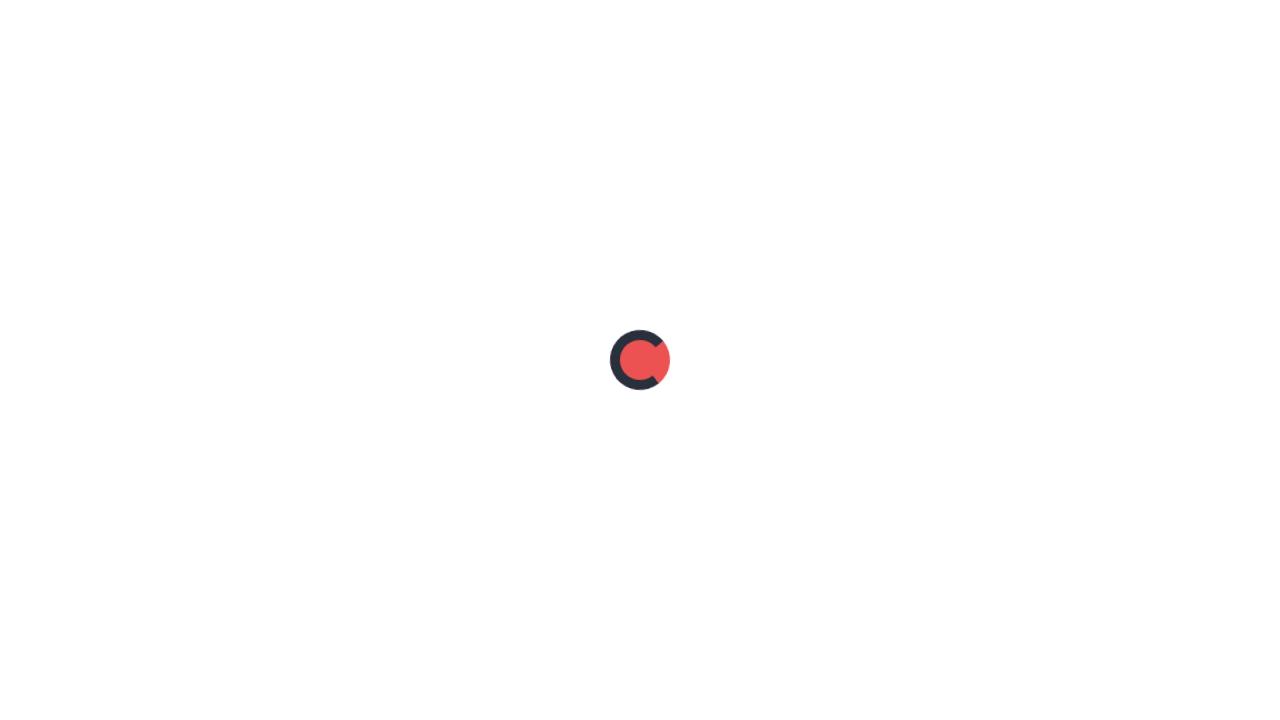

Extracted text content from child window
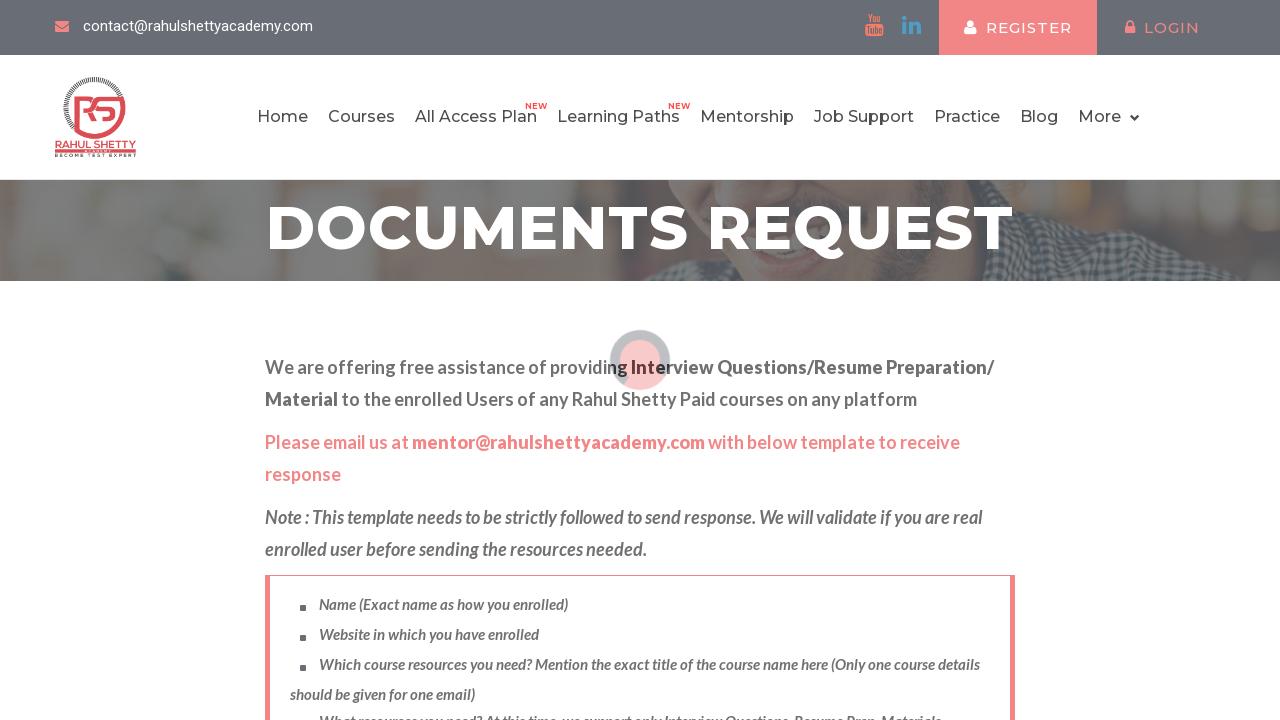

Parsed username from email: mentor@rahulshettyacademy.com
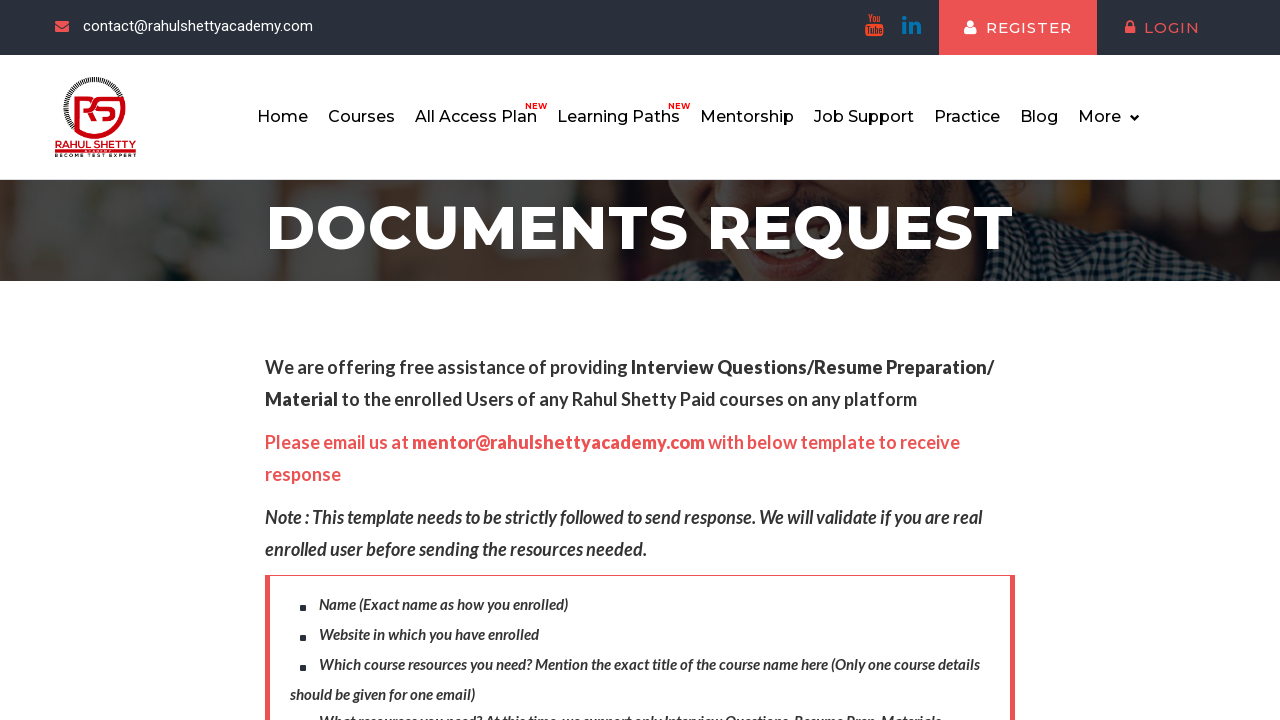

Closed child window
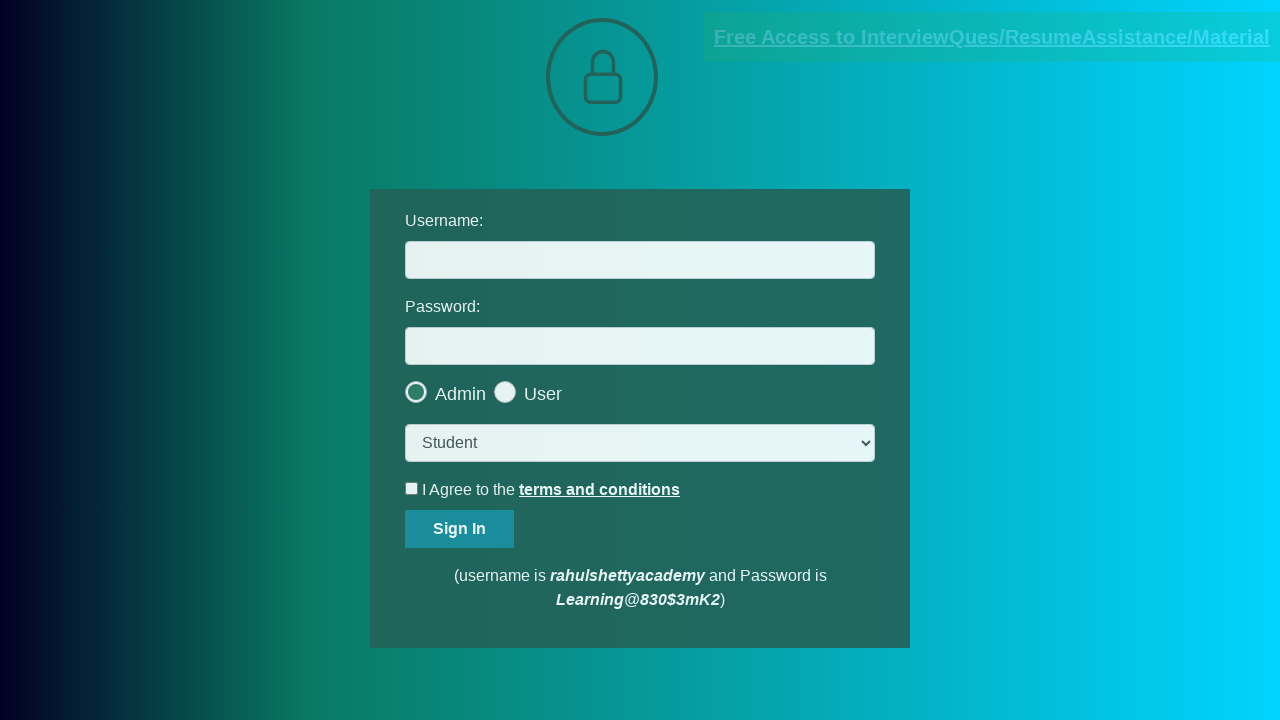

Filled username field in parent window with extracted username on input[name='username']
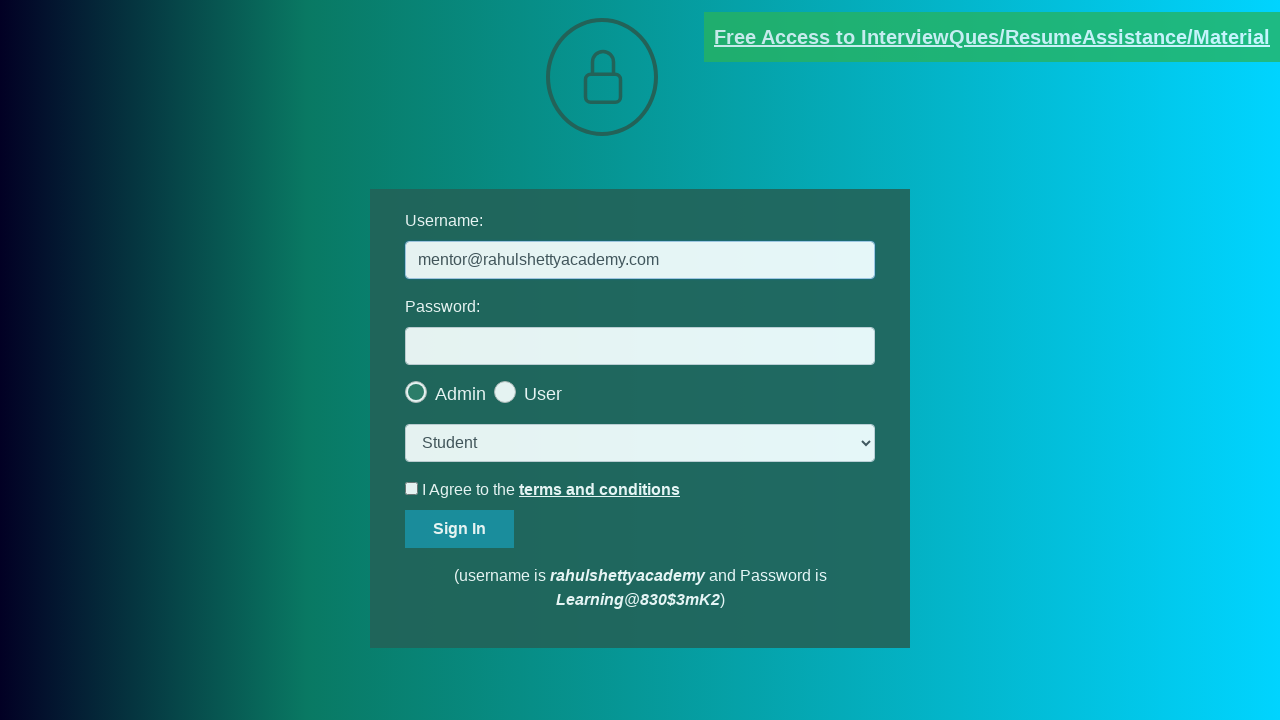

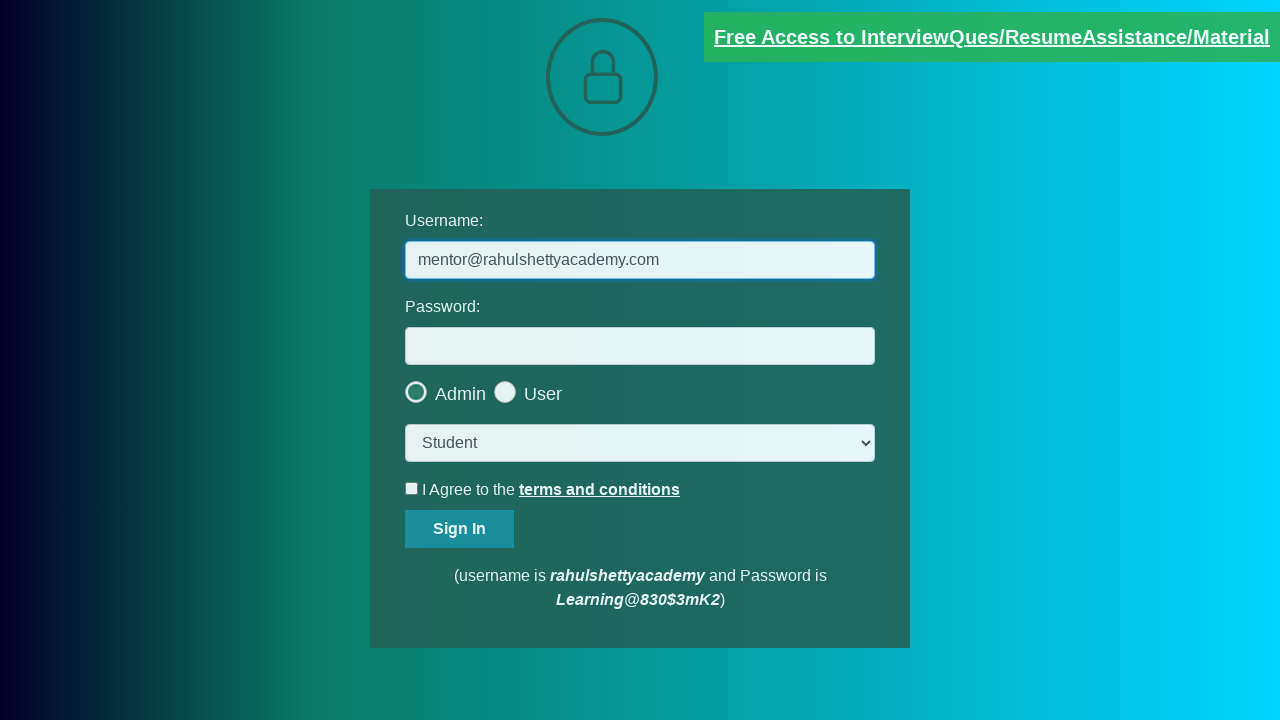